Verifies that the OpenCart home page has the correct title "Your Store"

Starting URL: https://naveenautomationlabs.com/opencart/

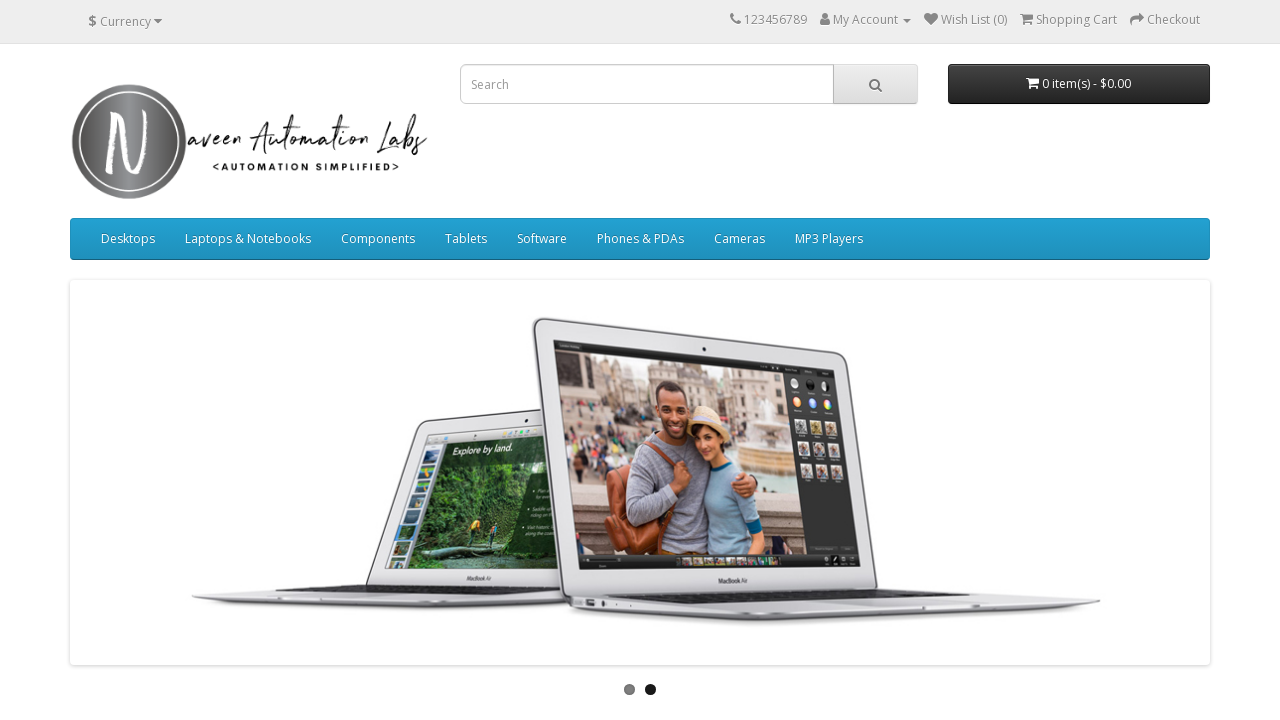

Waited for page to load - DOM content loaded
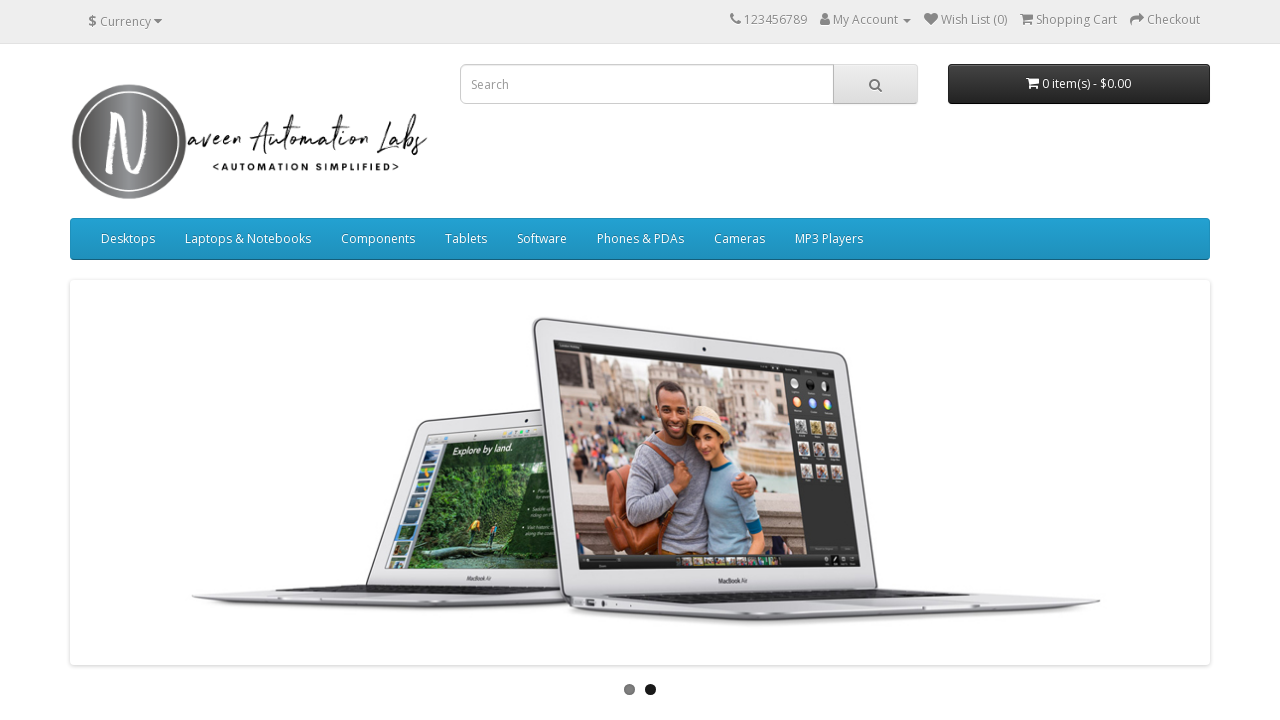

Verified home page title is 'Your Store'
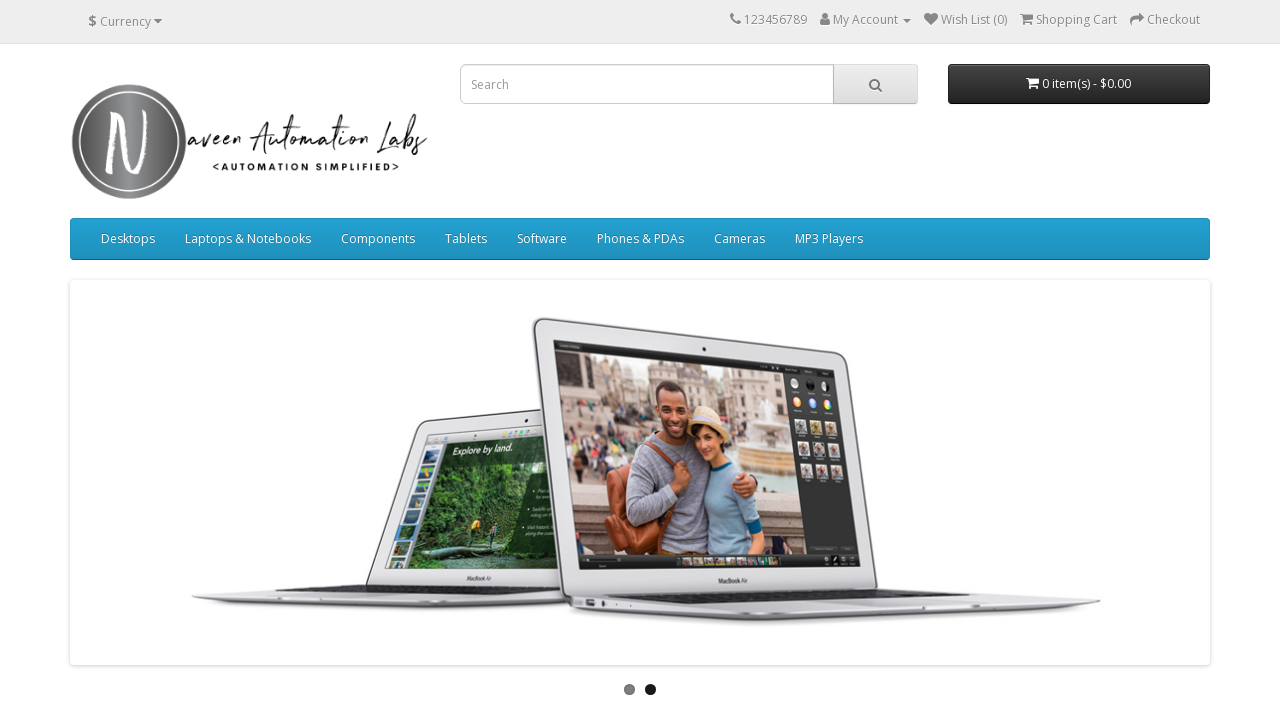

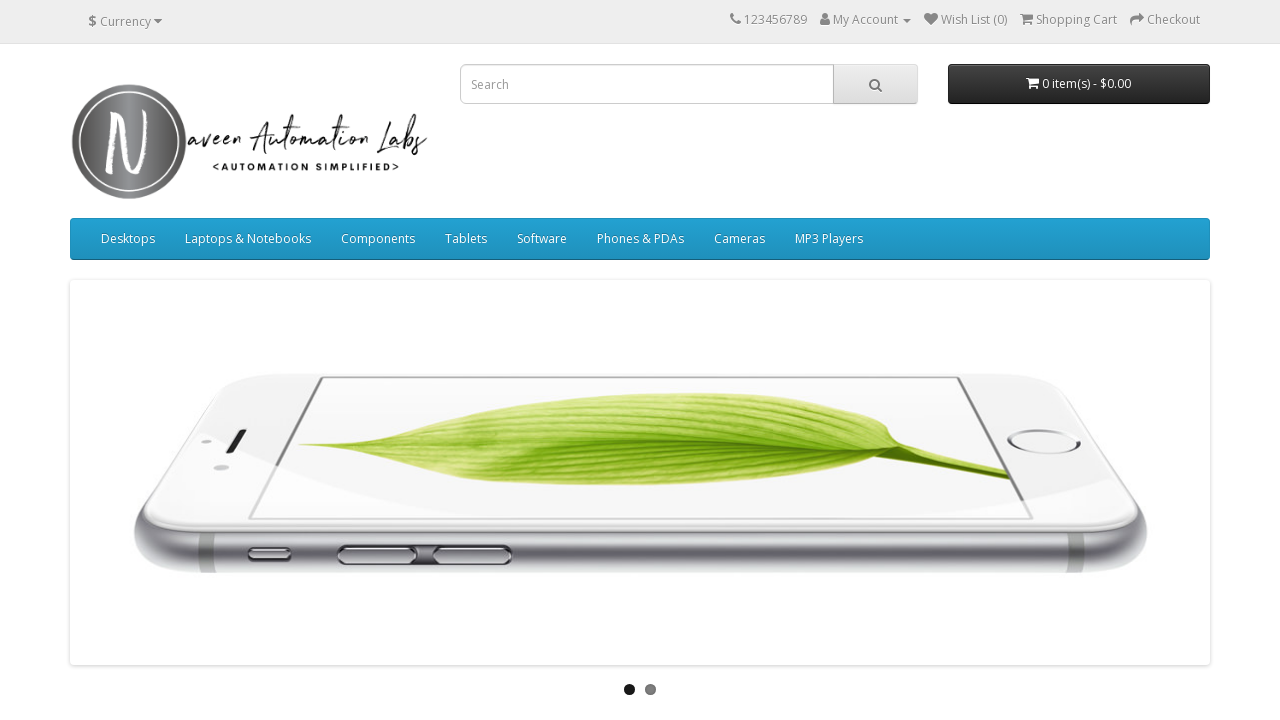